Tests alert popup handling by triggering an alert and accepting it

Starting URL: https://www.automationtesting.co.uk/popups.html

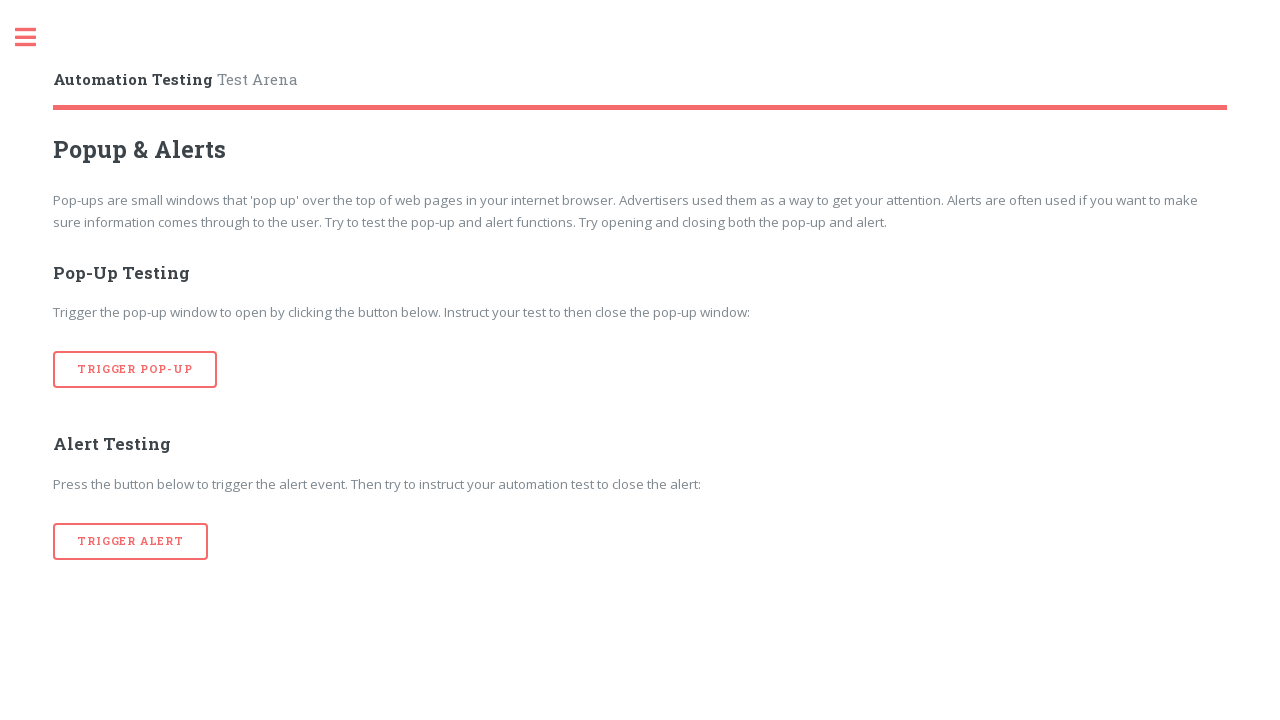

Clicked button to trigger alert popup at (131, 541) on [onclick='alertTrigger()']
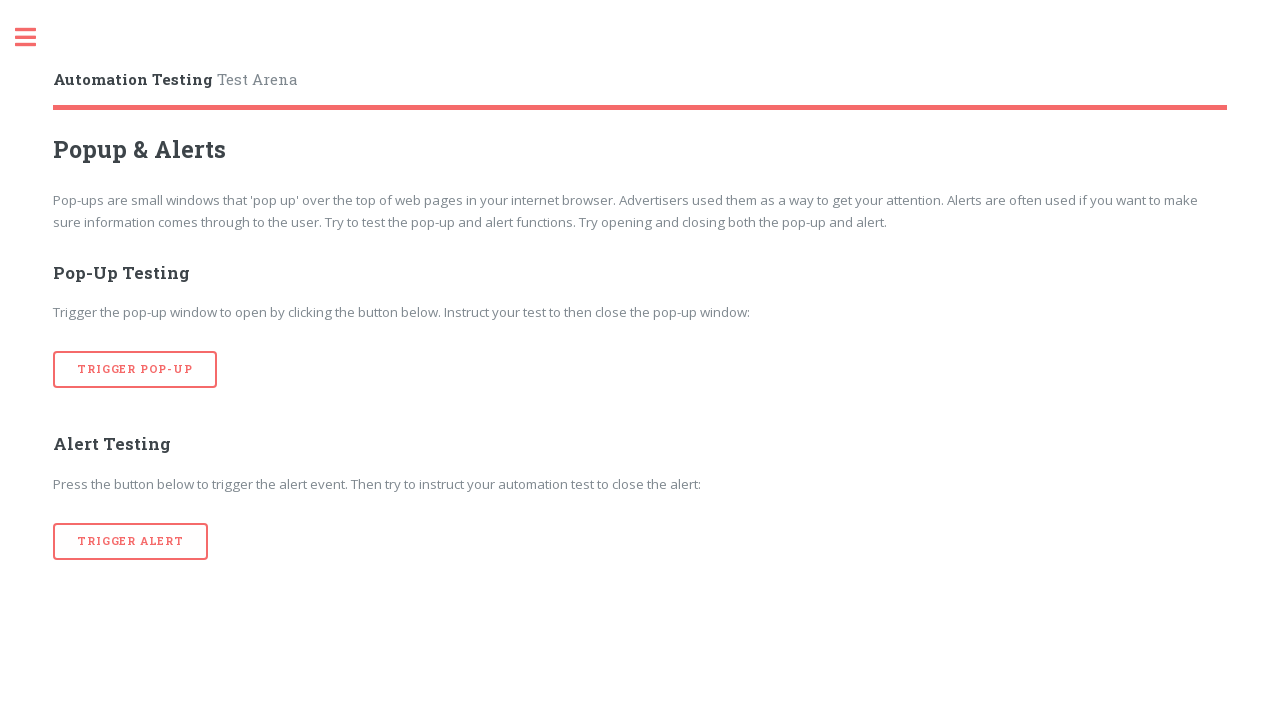

Set up dialog handler to accept alert
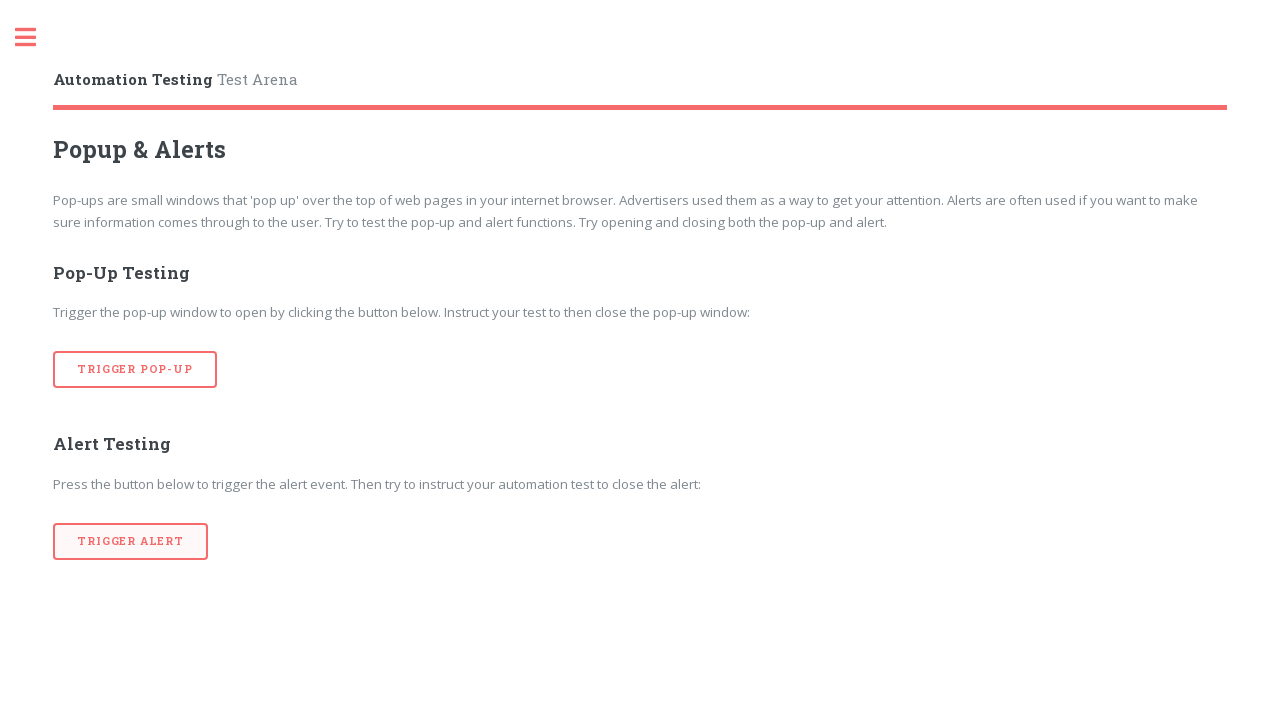

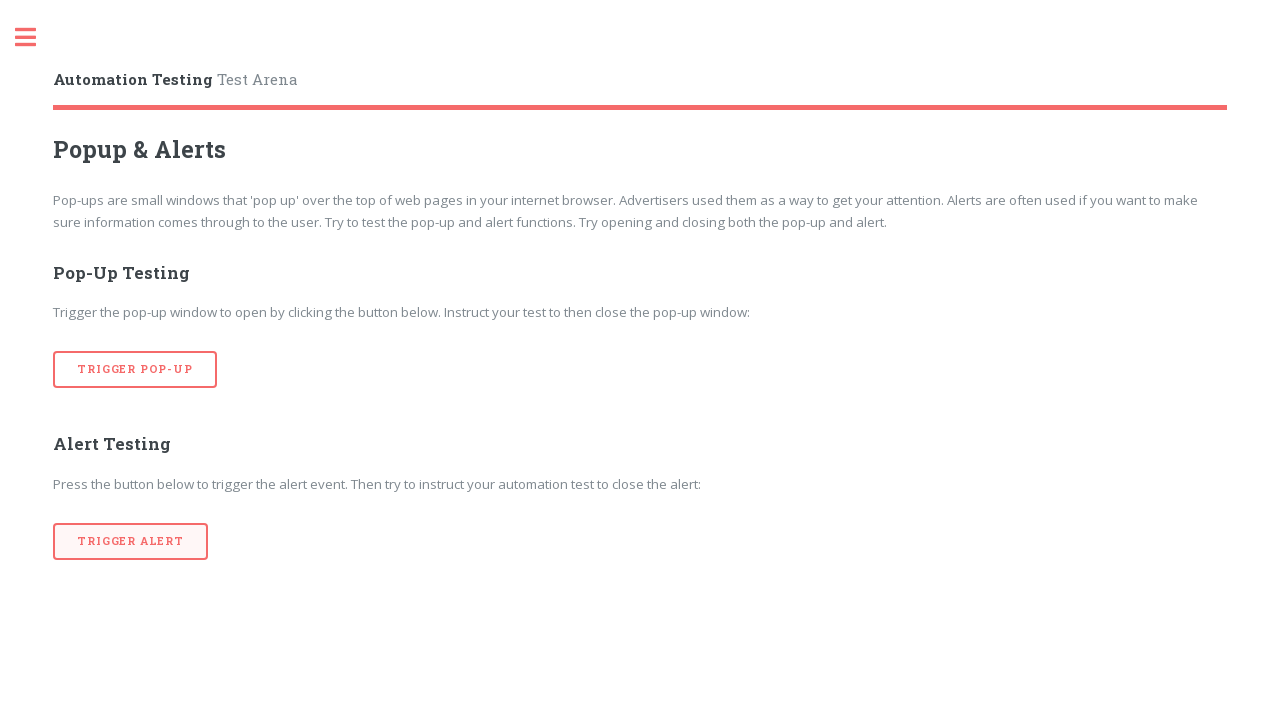